Navigates to the Rahul Shetty Academy website and verifies the page loads by checking the title and URL

Starting URL: https://www.rahulshettyacademy.com

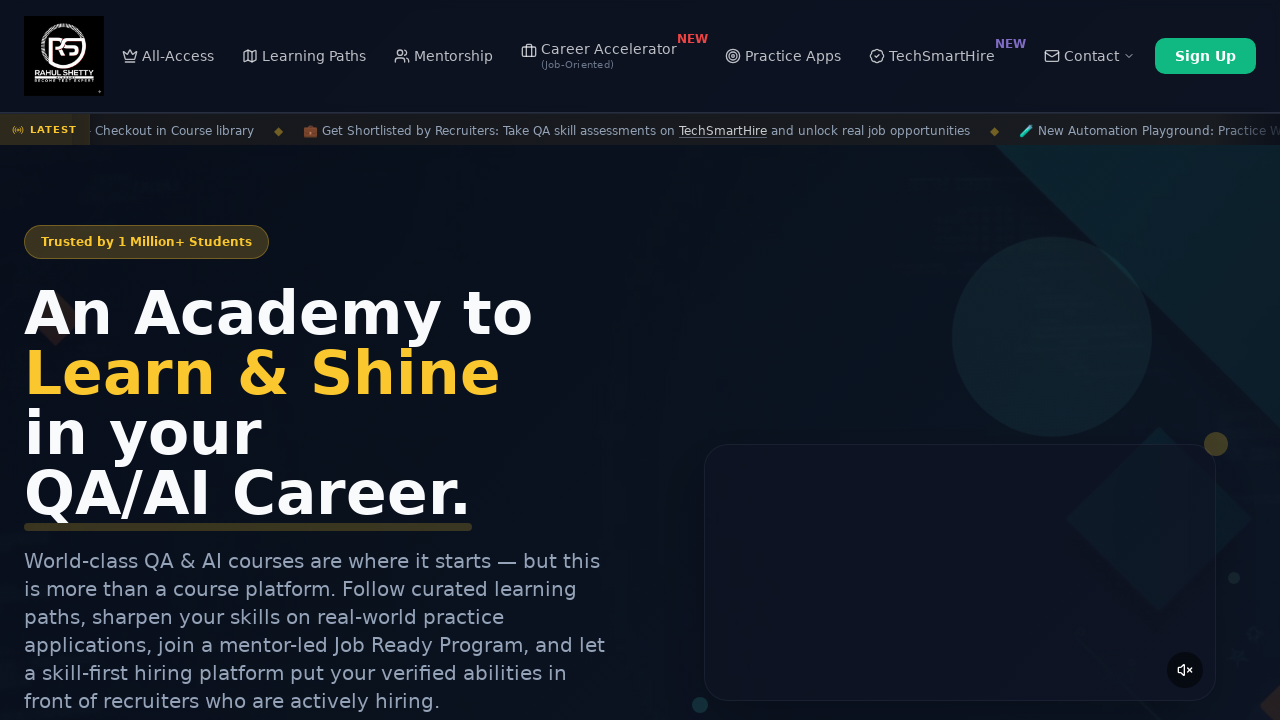

Waited for page to reach networkidle state
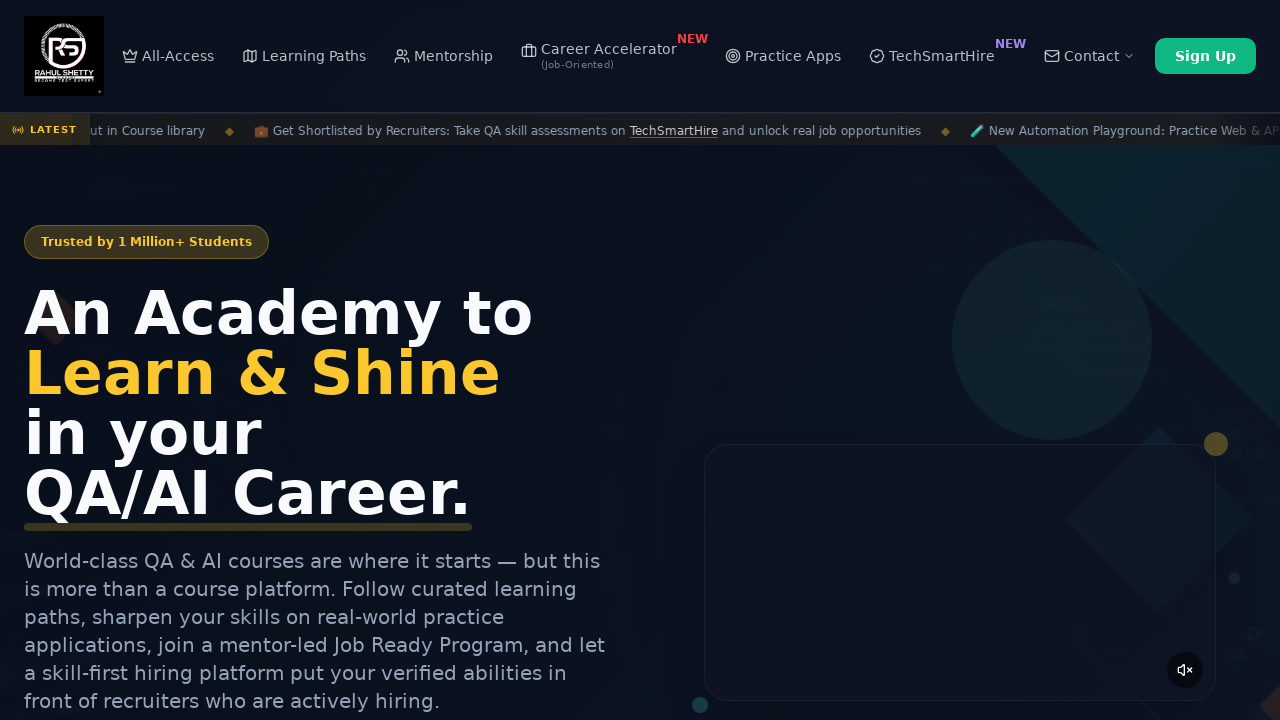

Retrieved page title
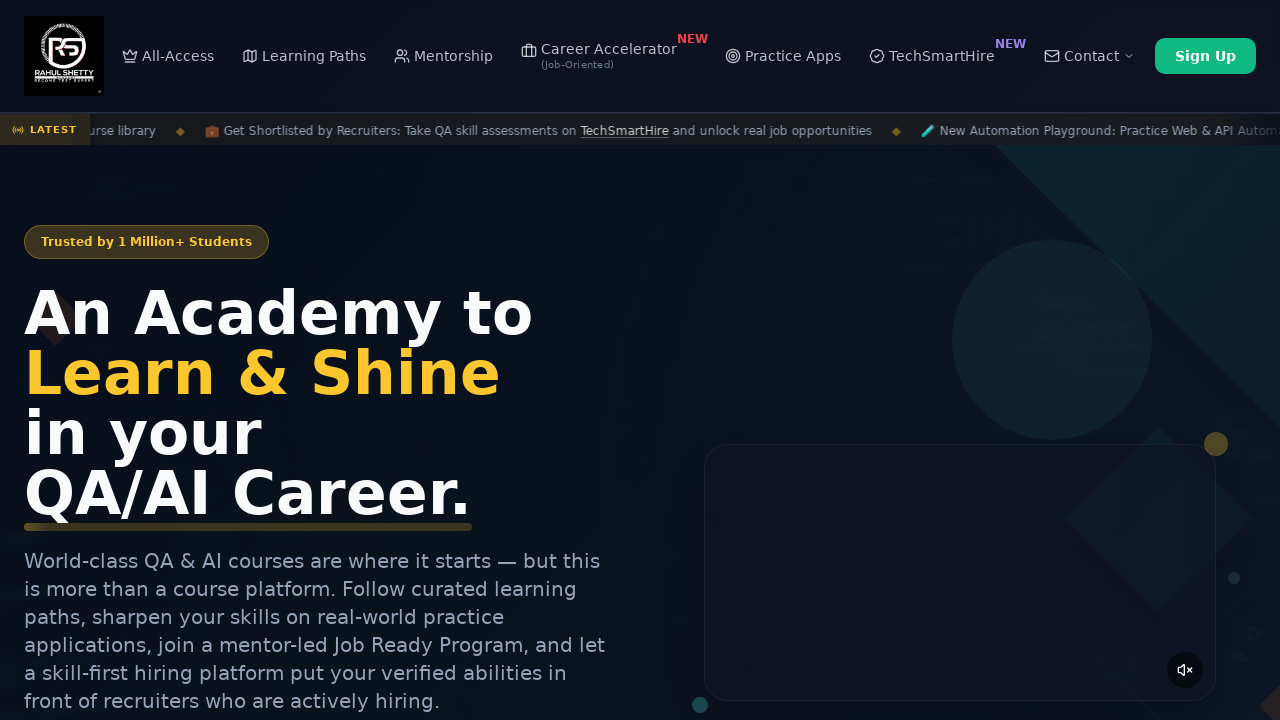

Retrieved current page URL
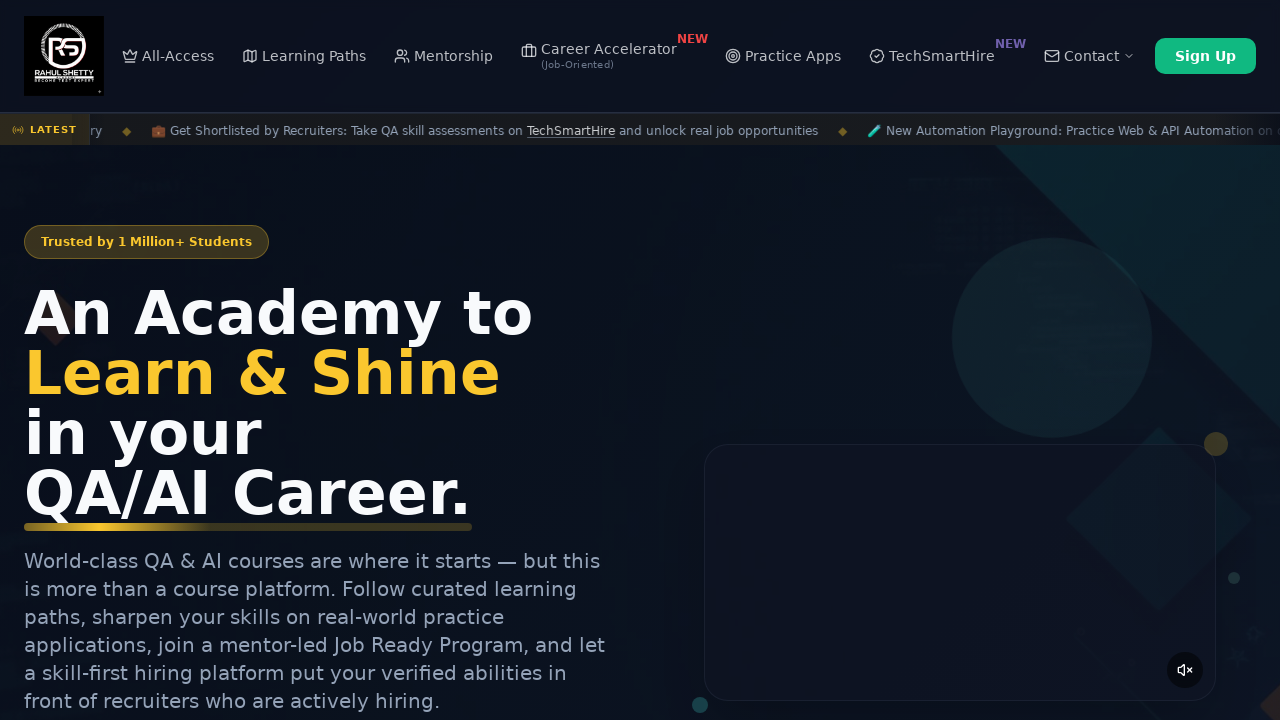

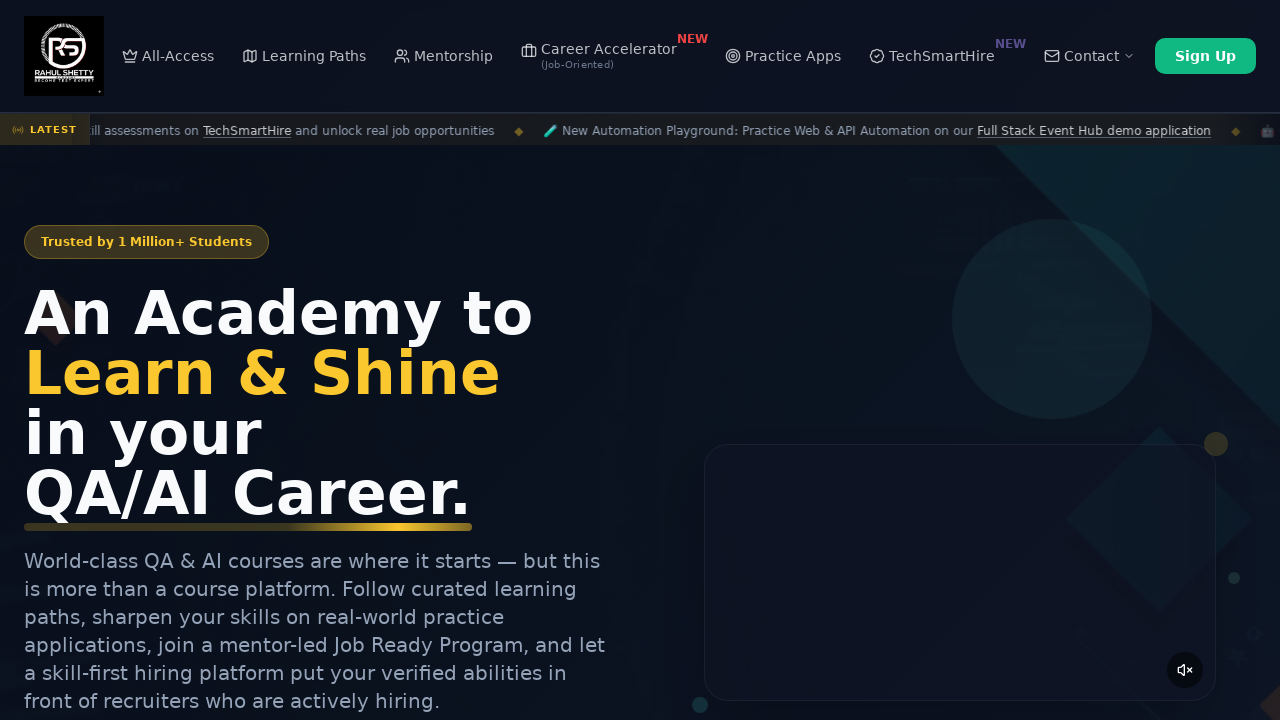